Tests JavaScript alert handling by clicking a button that triggers a JS alert, accepting the alert, and verifying the success message appears on the page

Starting URL: https://the-internet.herokuapp.com/javascript_alerts

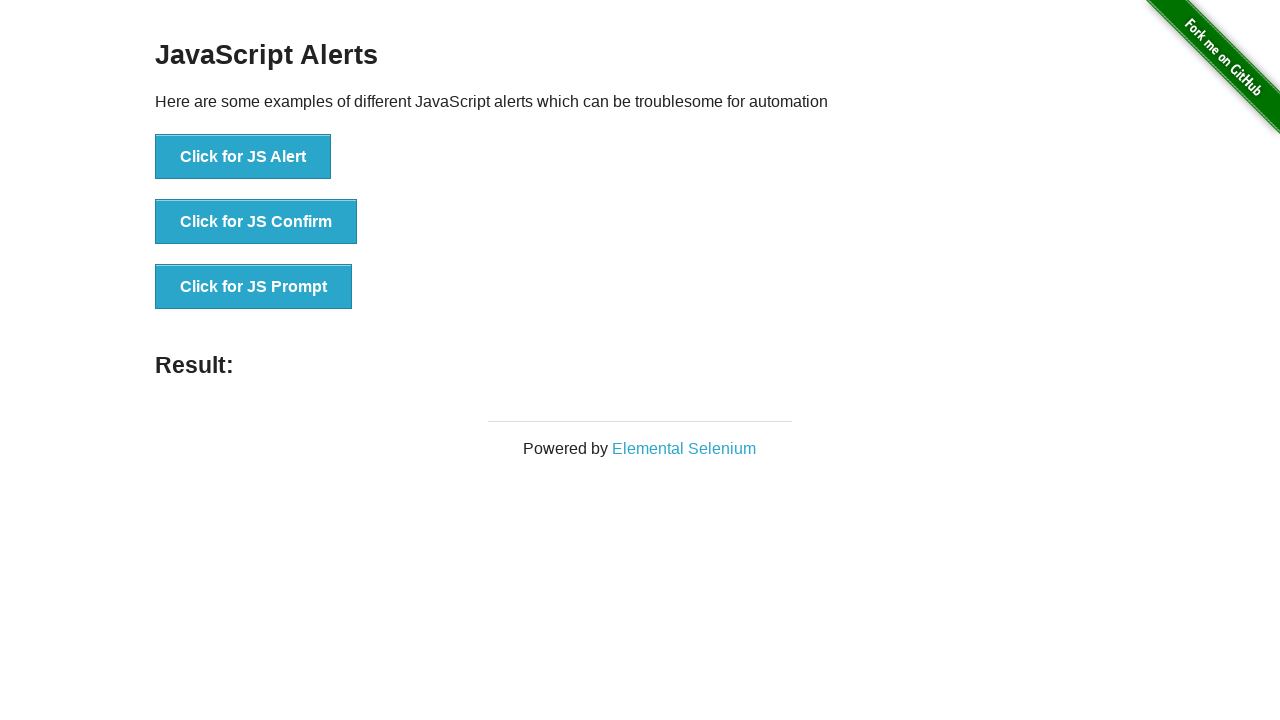

Clicked the JS alert button at (243, 157) on xpath=//button[@onclick='jsAlert()']
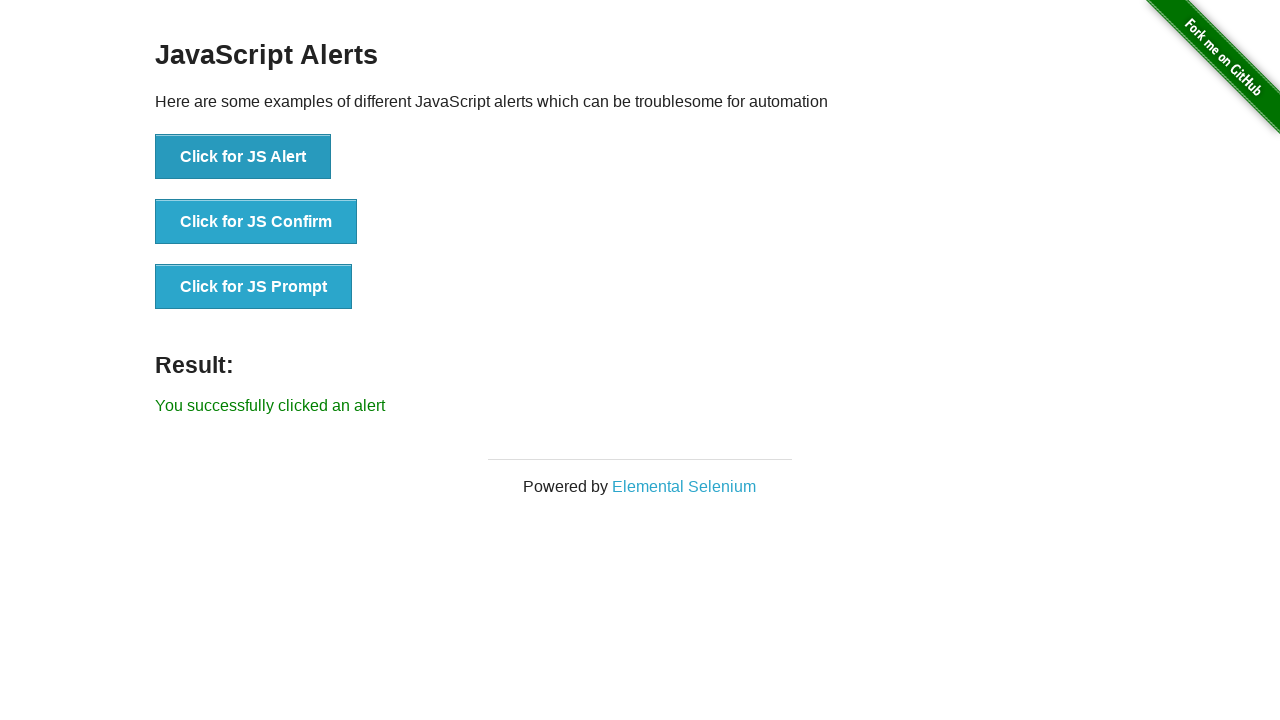

Set up dialog handler to accept alerts
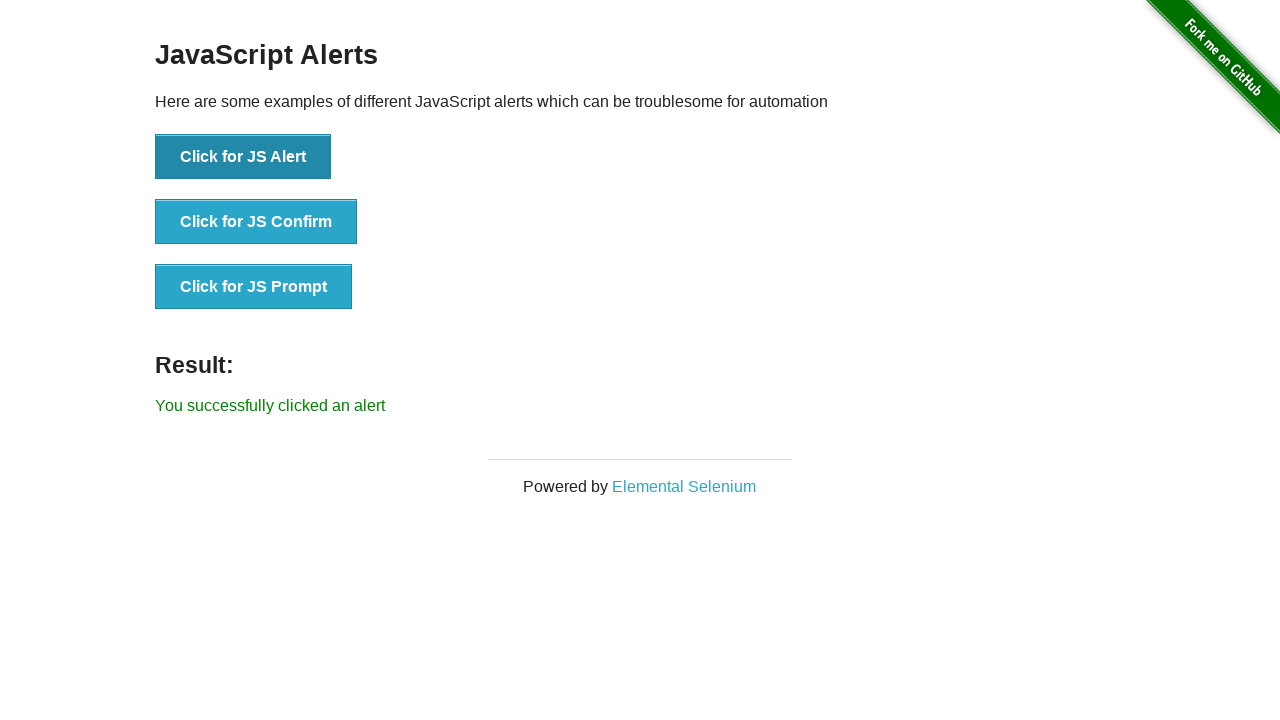

Re-configured dialog handler with message logging
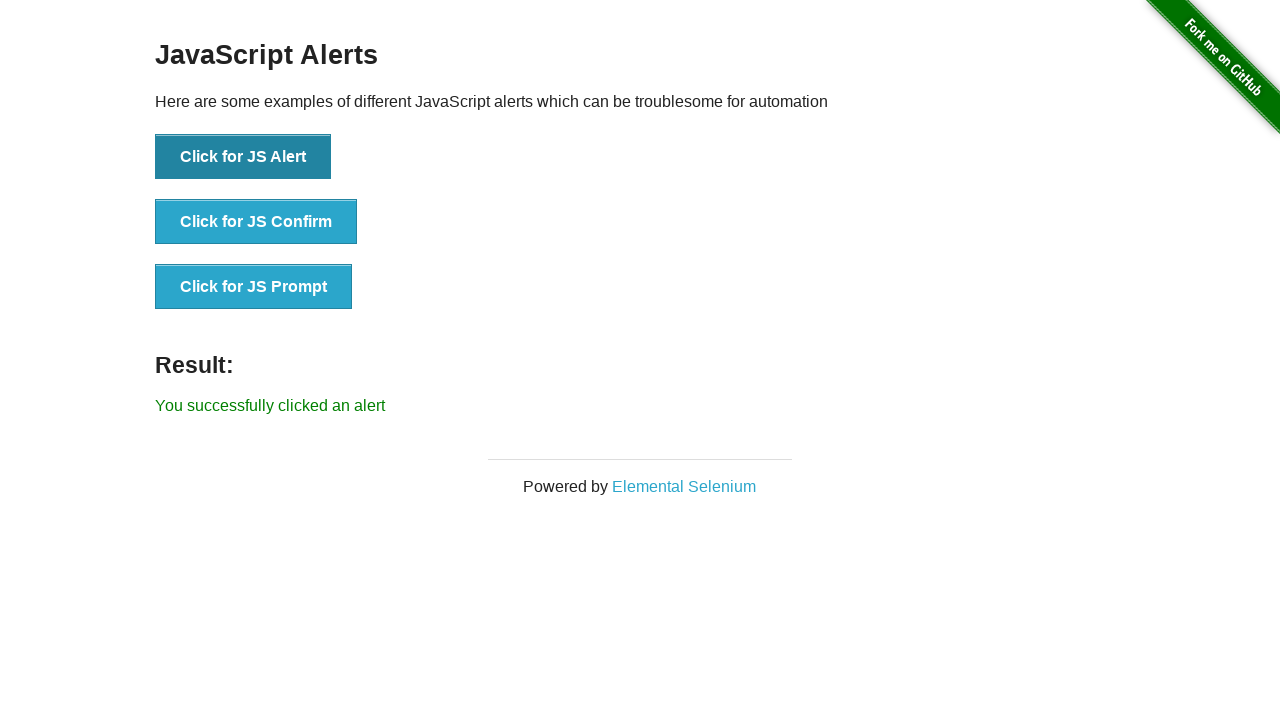

Clicked the JS alert button again and accepted the alert at (243, 157) on xpath=//button[@onclick='jsAlert()']
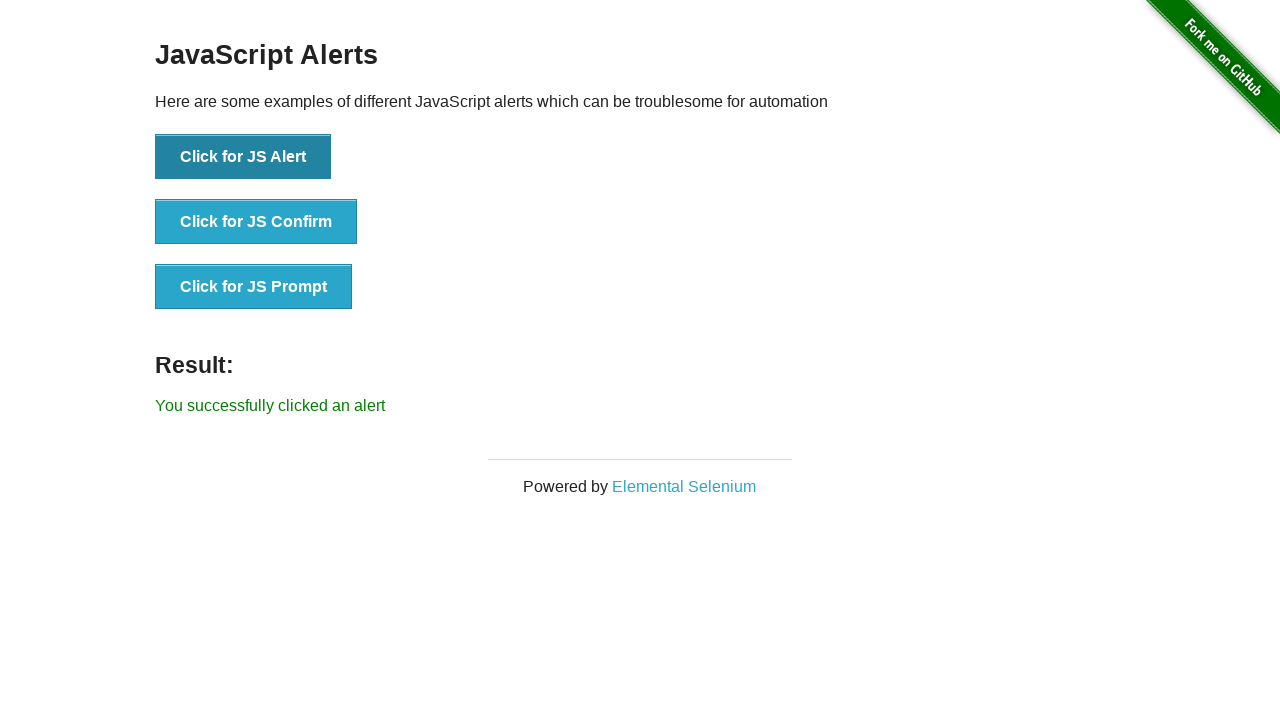

Verified success message 'You successfully clicked an alert' appeared on the page
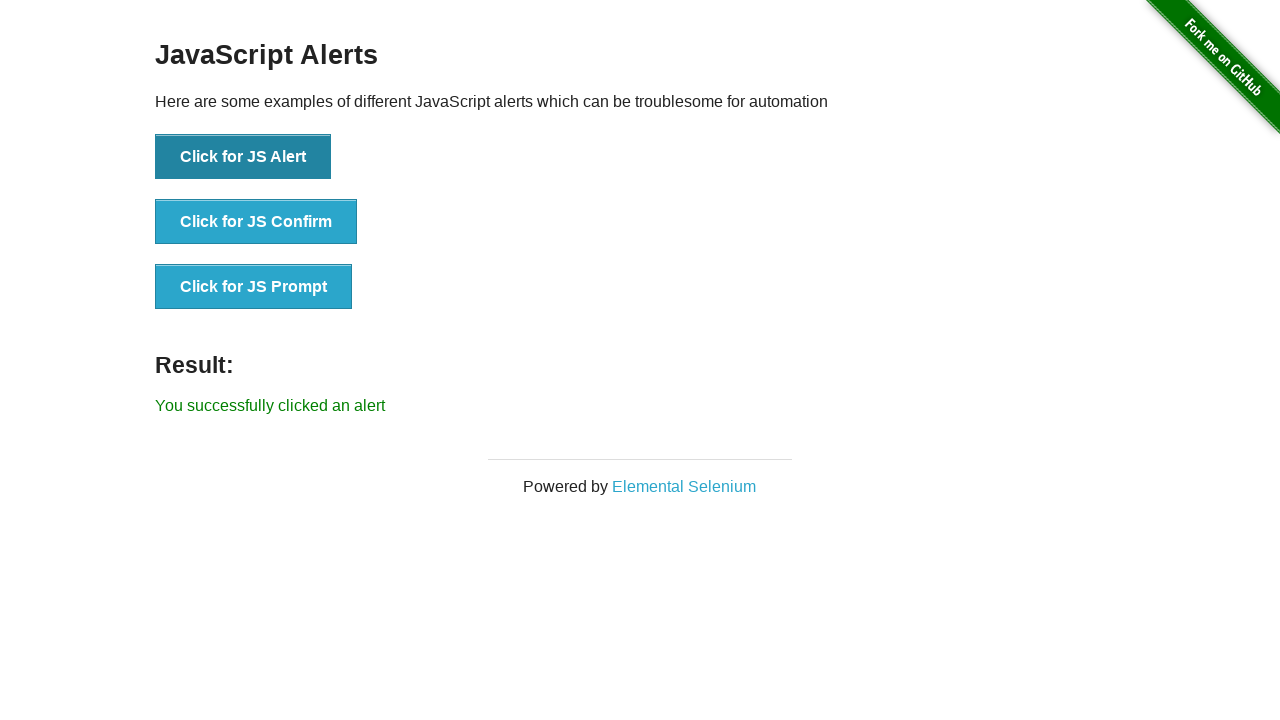

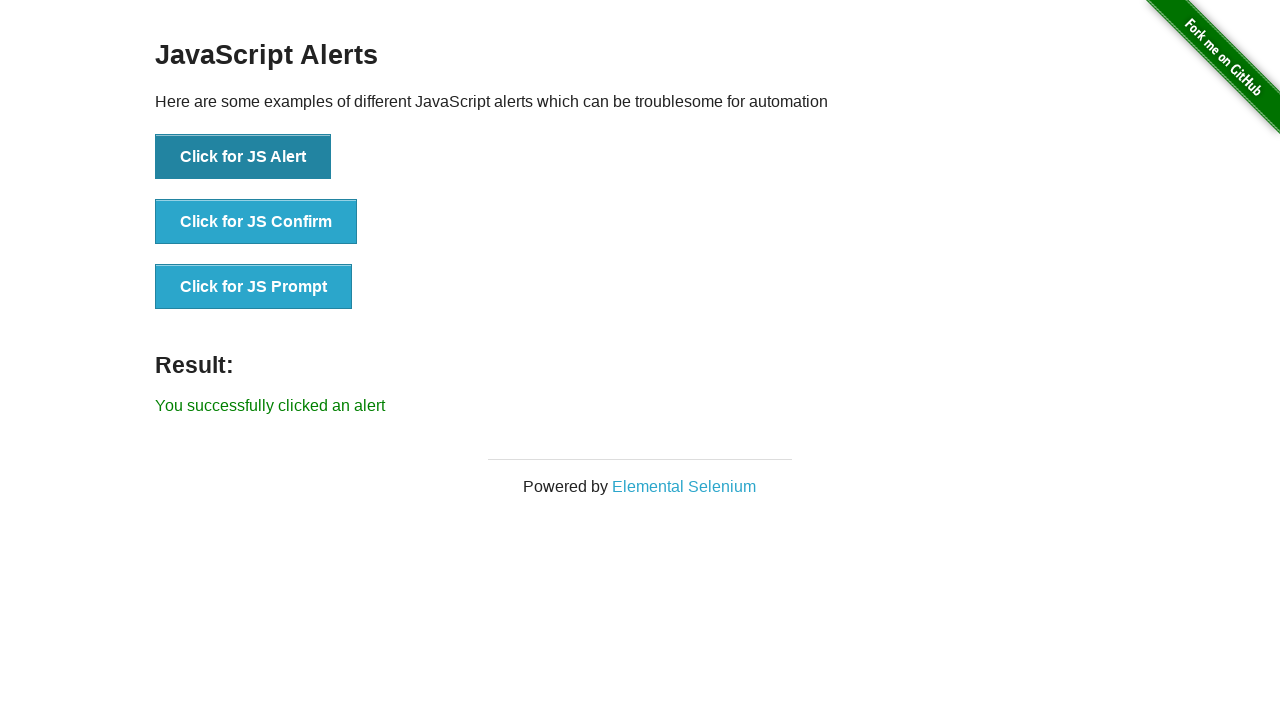